Tests click actions and alert handling by navigating through links and interacting with multiple alert dialogs (accept, dismiss, and send keys)

Starting URL: https://teserat.github.io/welcome/

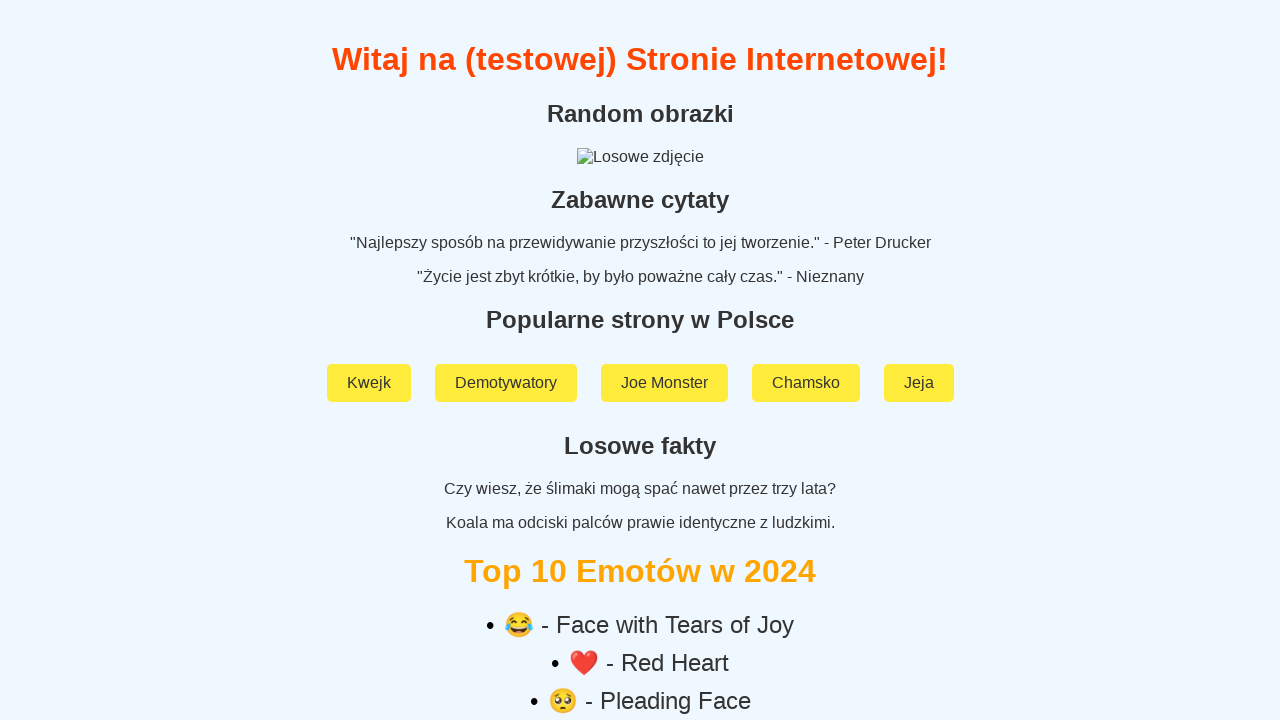

Clicked on 'Rozchodniak' link at (640, 592) on text=Rozchodniak
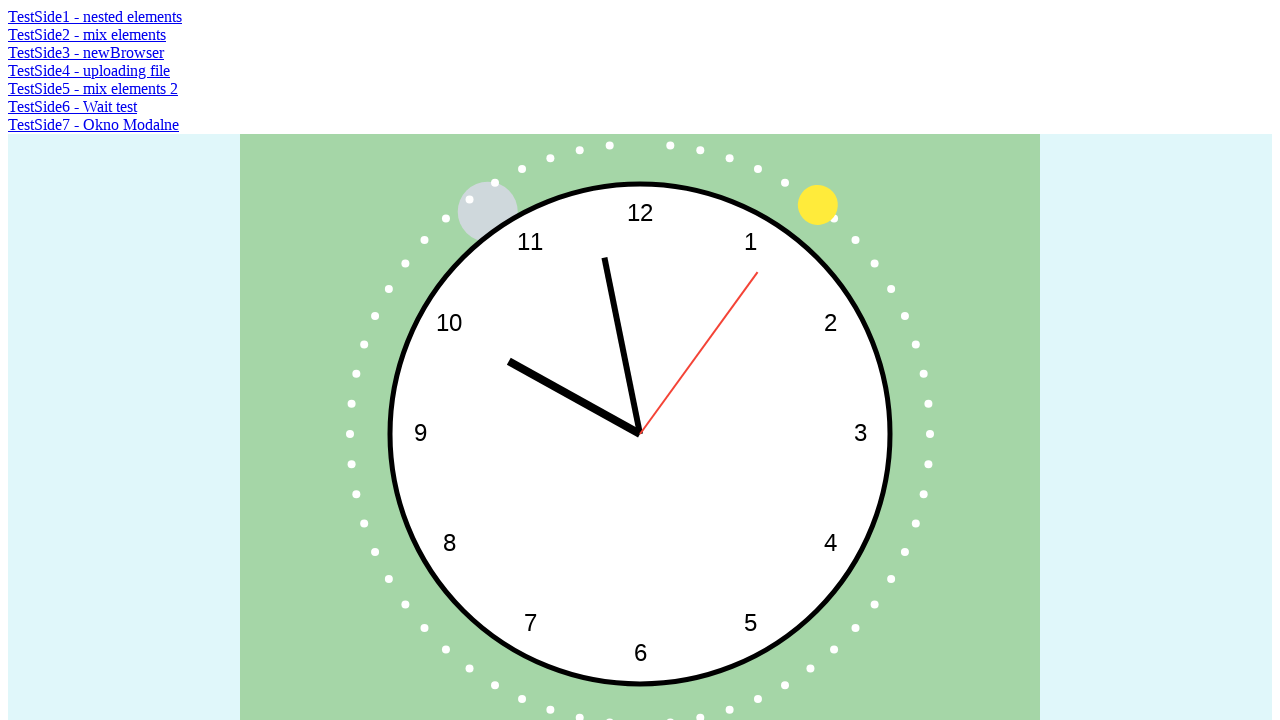

Clicked on 'TestSide2 - mix elements' link at (87, 34) on text=TestSide2 - mix elements
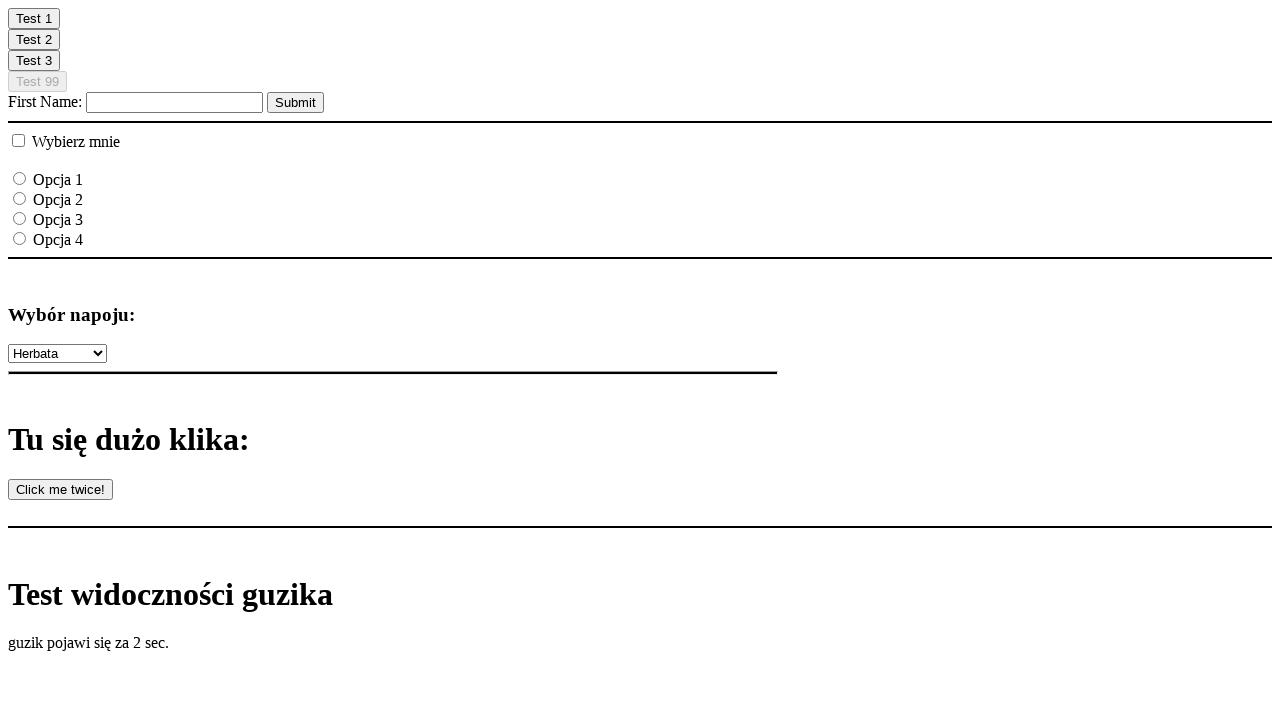

Clicked the first alert button at (34, 18) on #clickOnMe
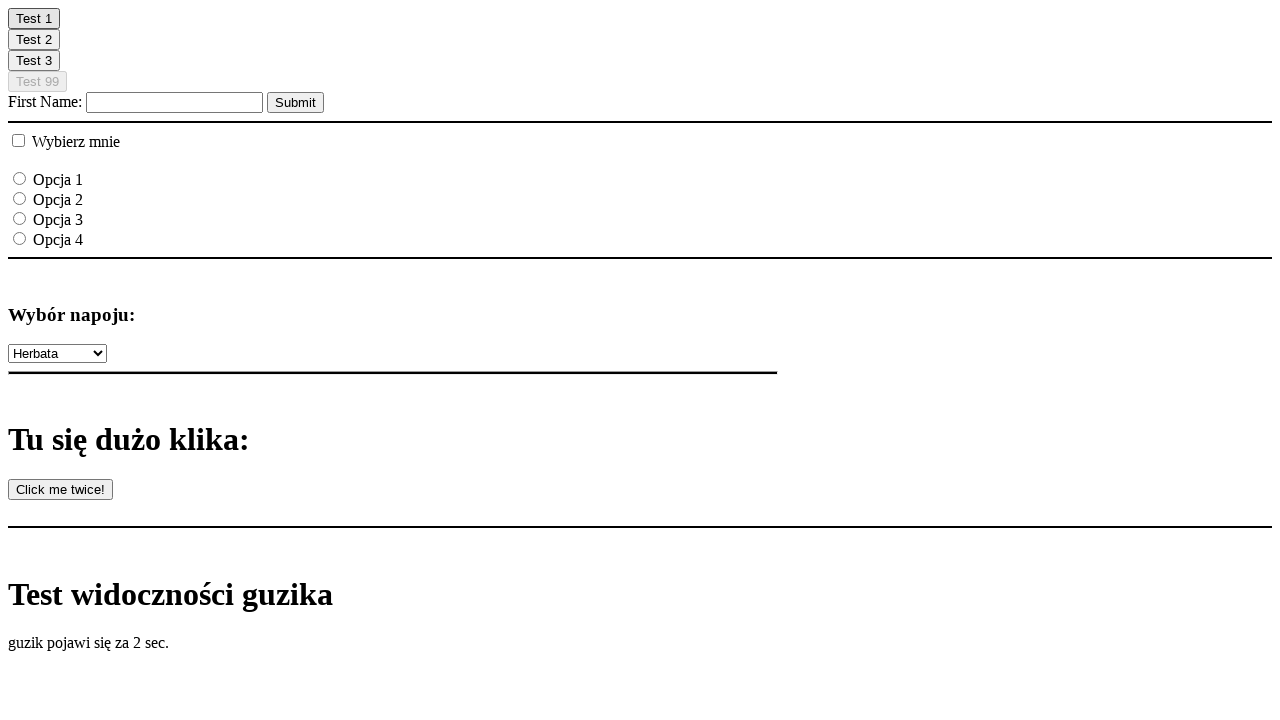

Accepted the first alert dialog at (34, 18) on #clickOnMe
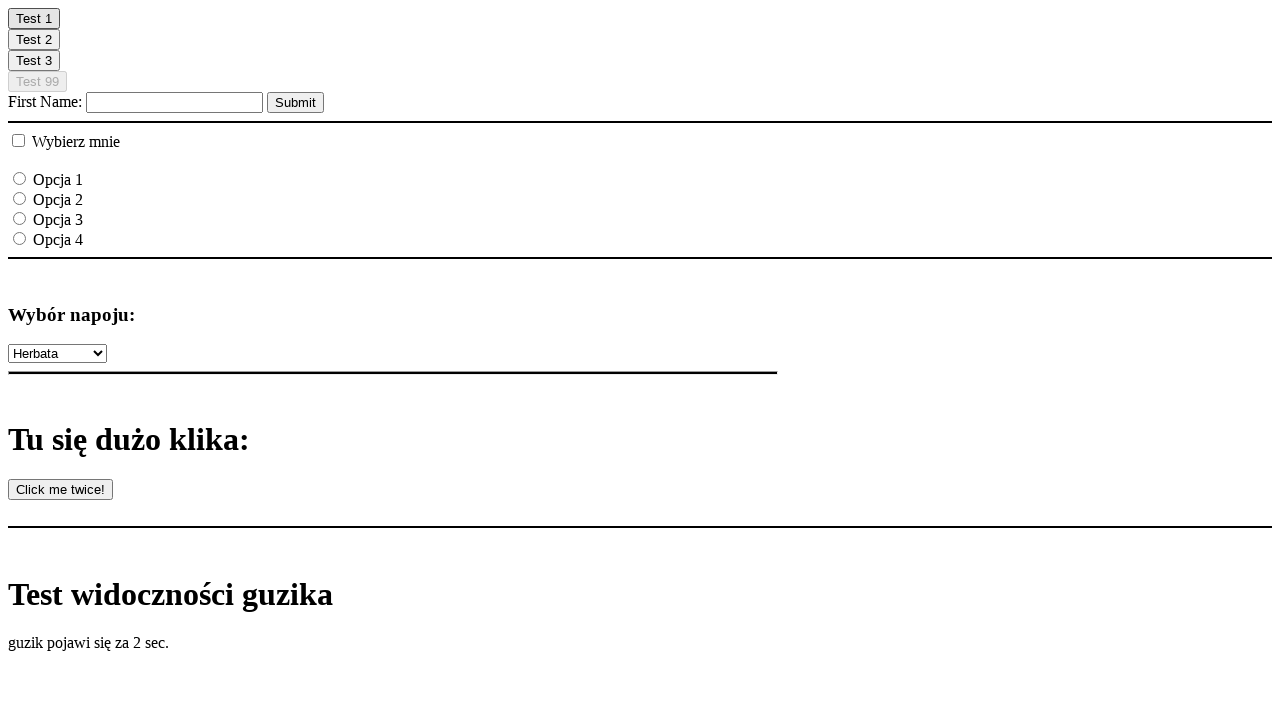

Dismissed the second alert dialog at (34, 40) on #clickOnMe2
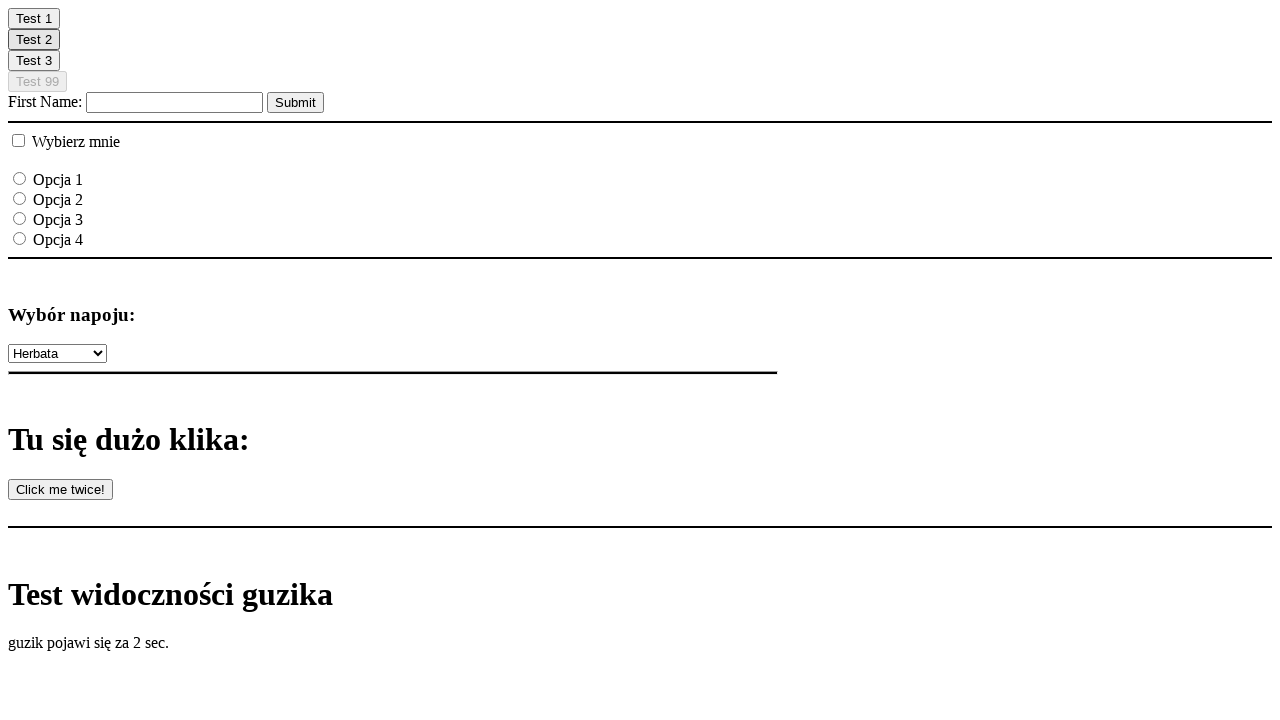

Accepted the third prompt dialog with text 'world!' at (34, 60) on #clickOnMe3
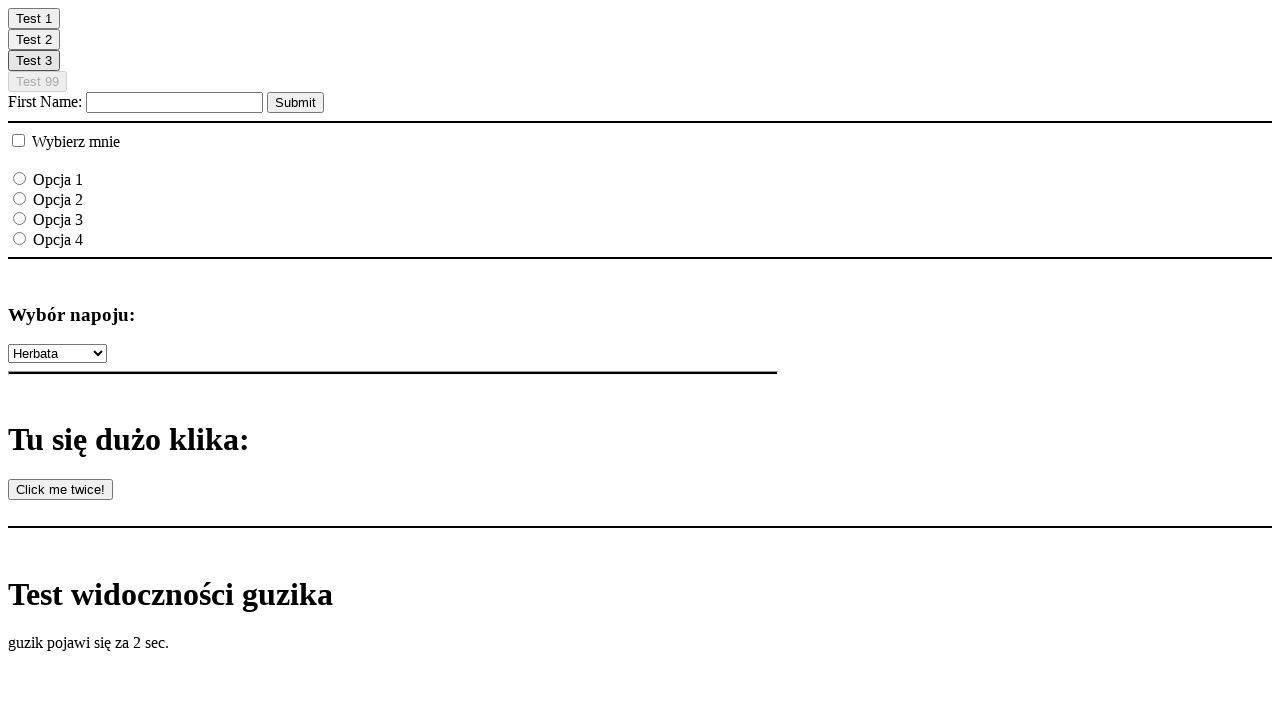

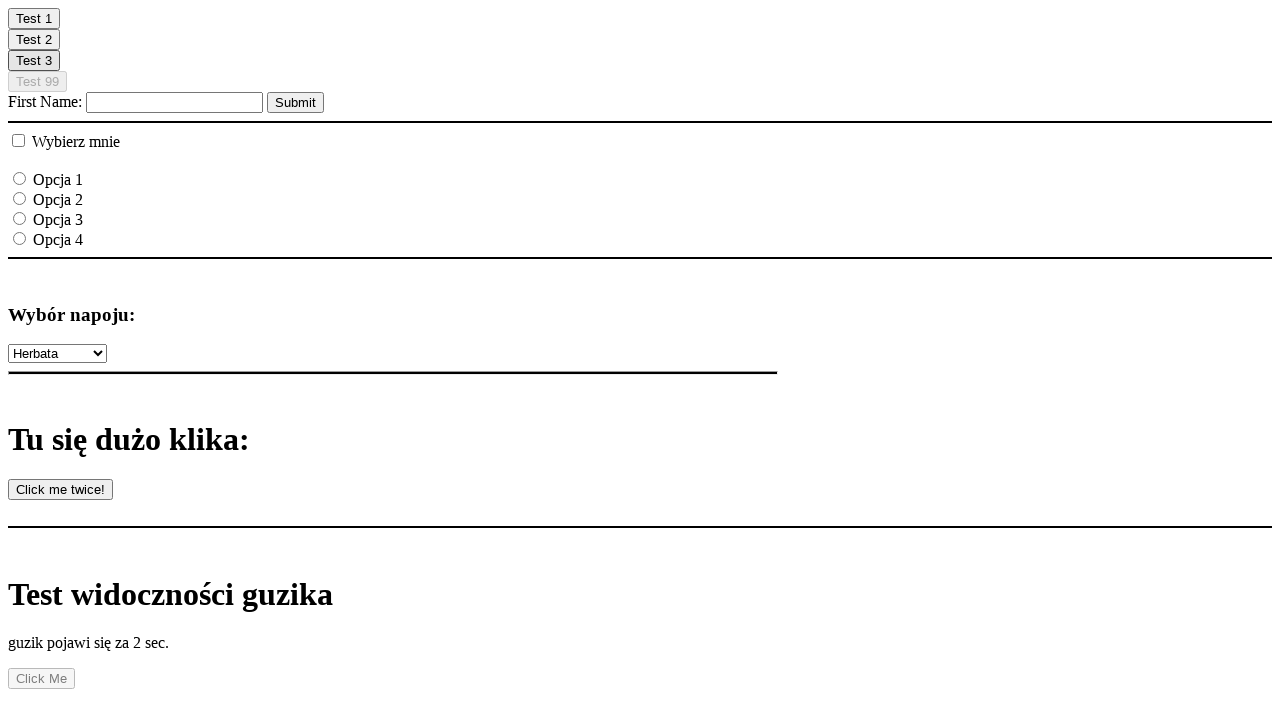